Tests that the landing page loads correctly with the expected title containing "CoinDesk Crypto 5 ETF" and verifies the body contains ETF-related content

Starting URL: https://etf-web-mi7p.vercel.app

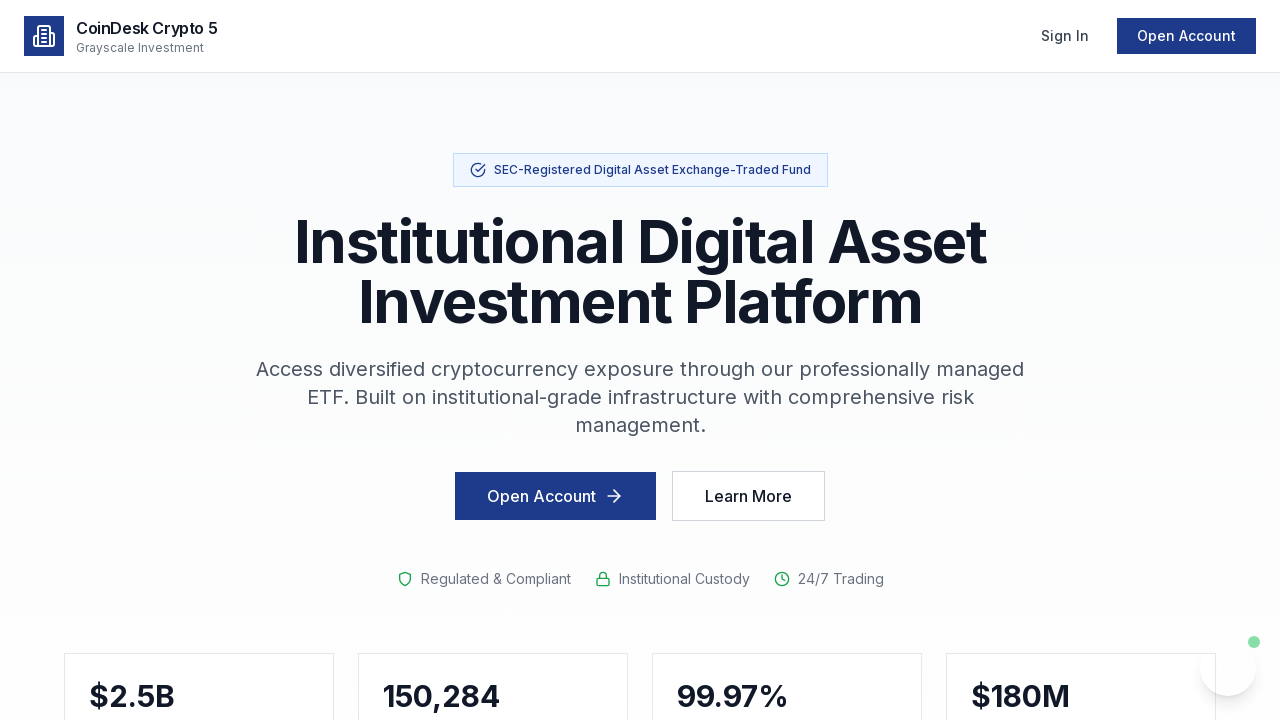

Waited for page to reach networkidle state
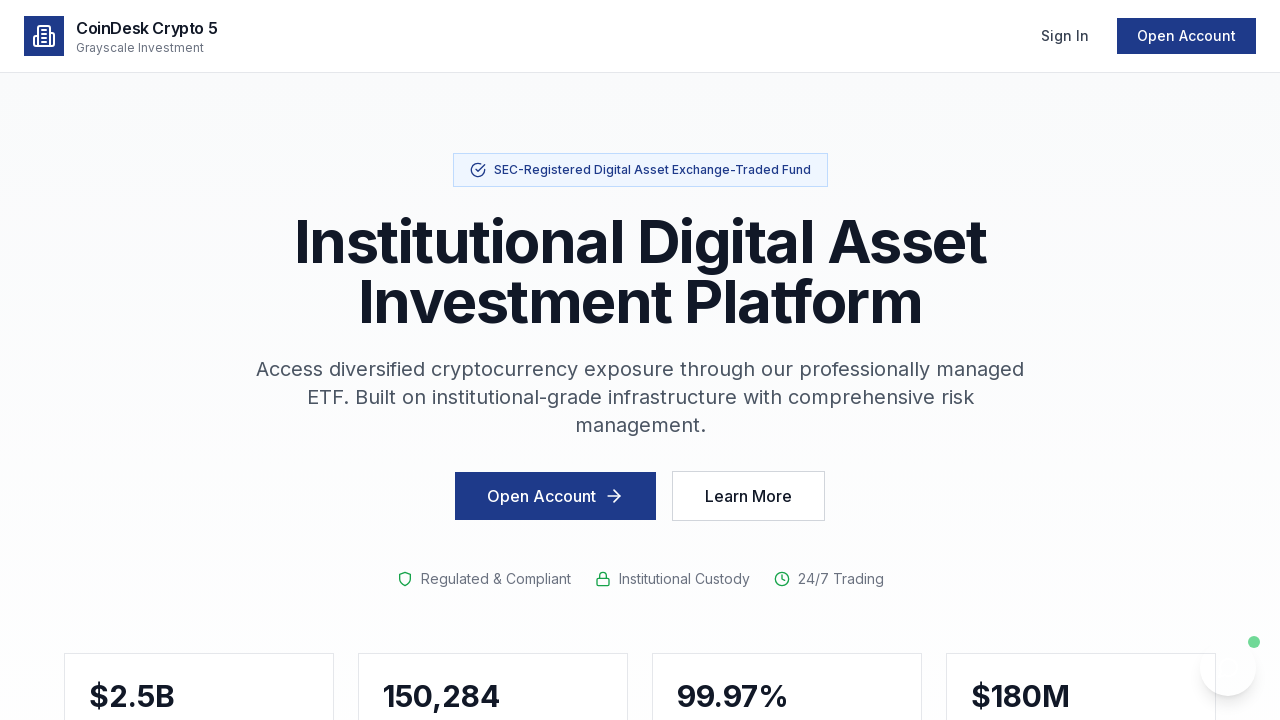

Verified page title contains 'CoinDesk Crypto 5 ETF' or 'CoinDesk'
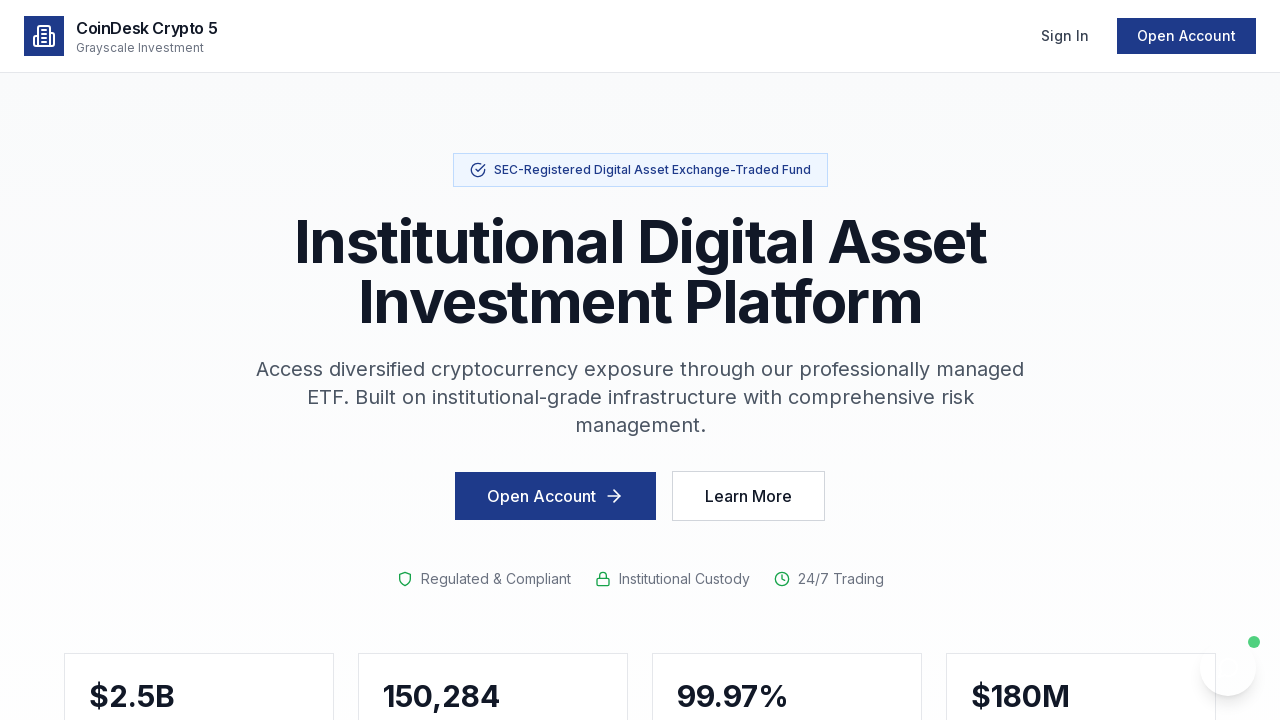

Retrieved body text content
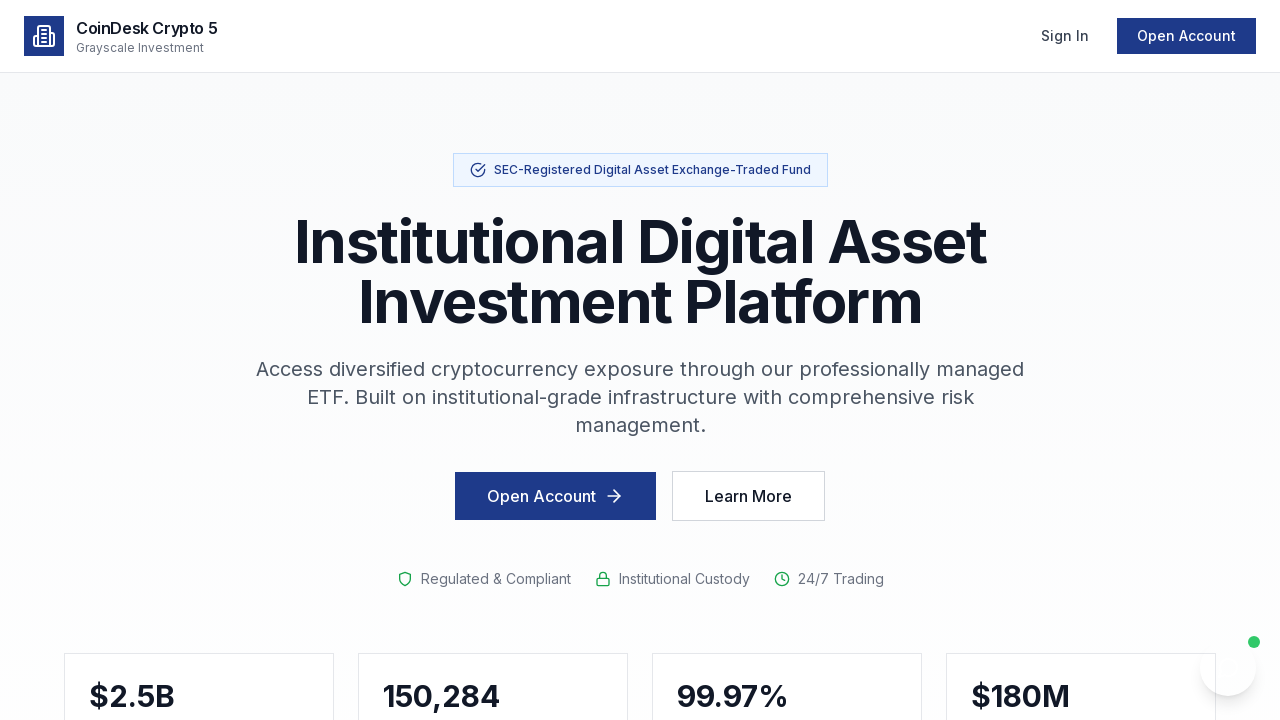

Verified 'CoinDesk' is present in body text
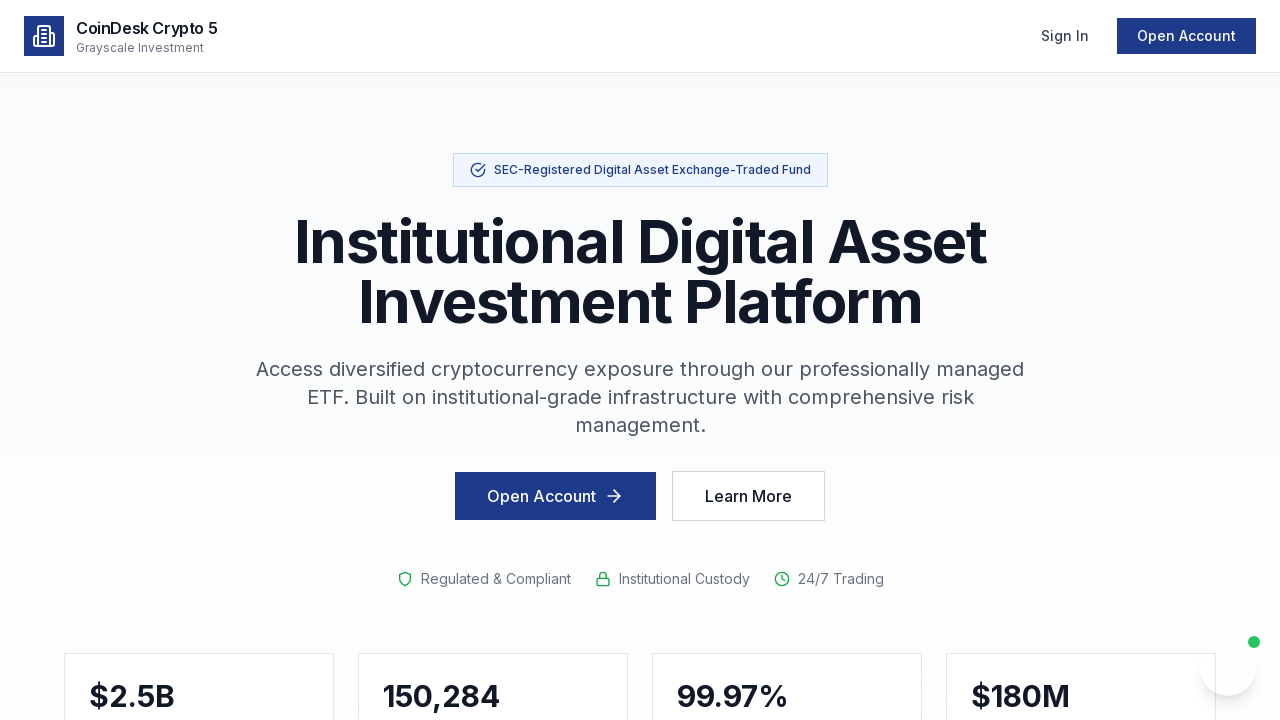

Verified 'ETF' is present in body text
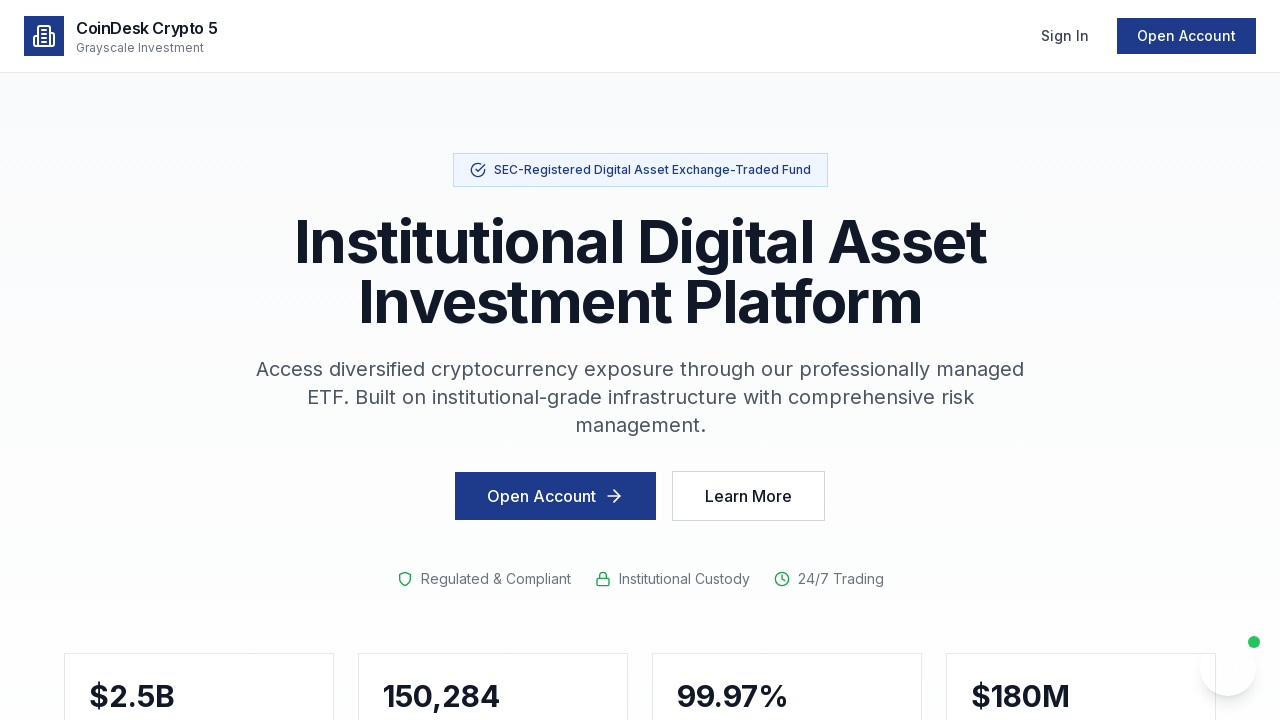

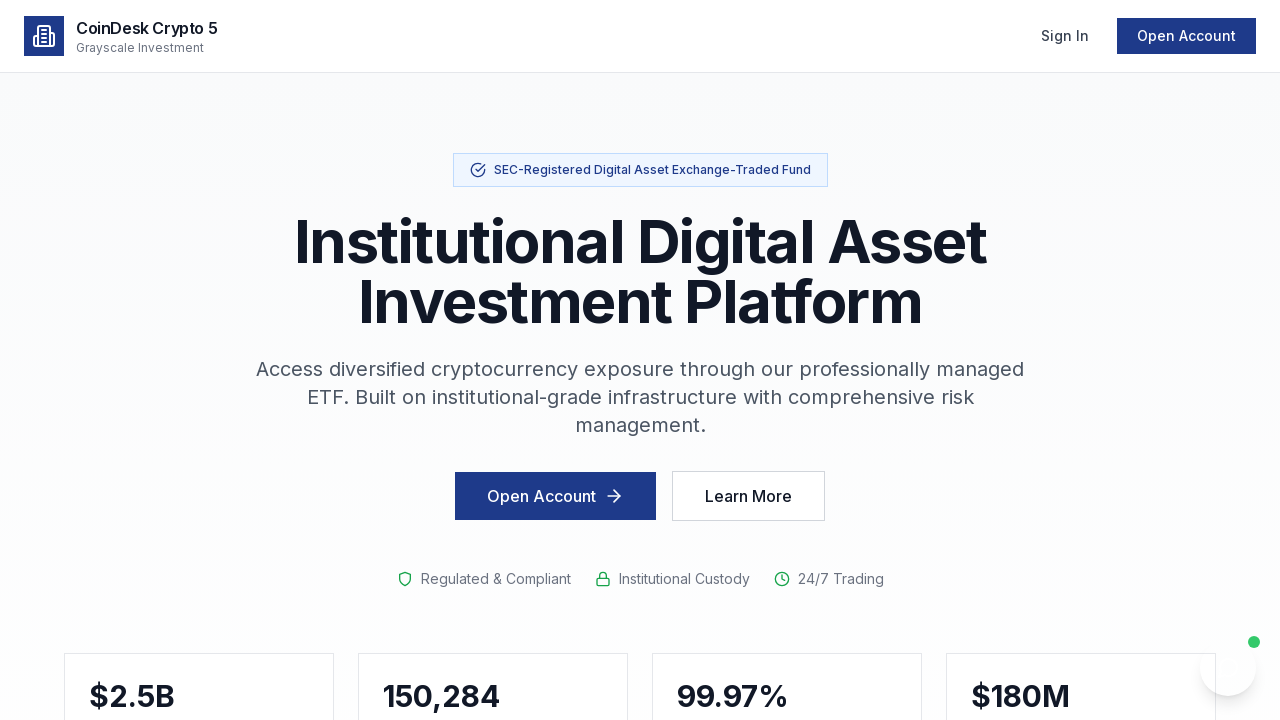